Navigates to GeeksforGeeks website and retrieves the page title to verify the page loads correctly

Starting URL: https://www.geeksforgeeks.org/

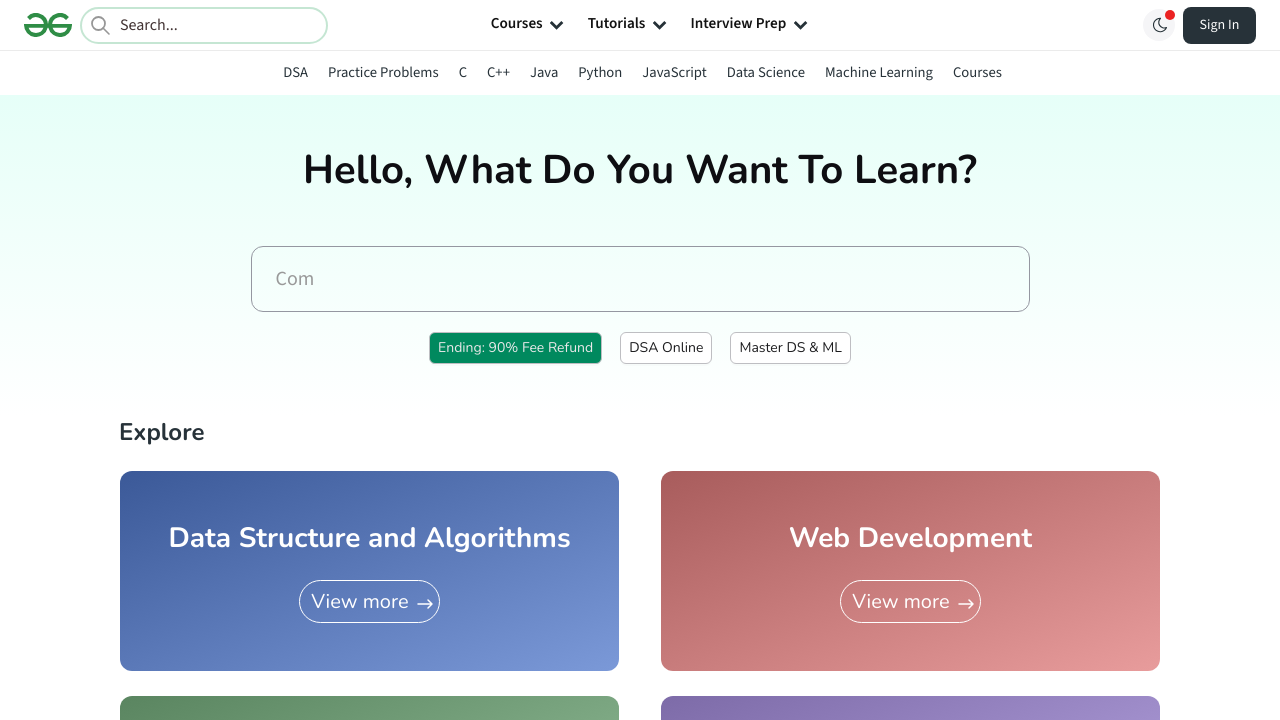

Navigated to GeeksforGeeks website
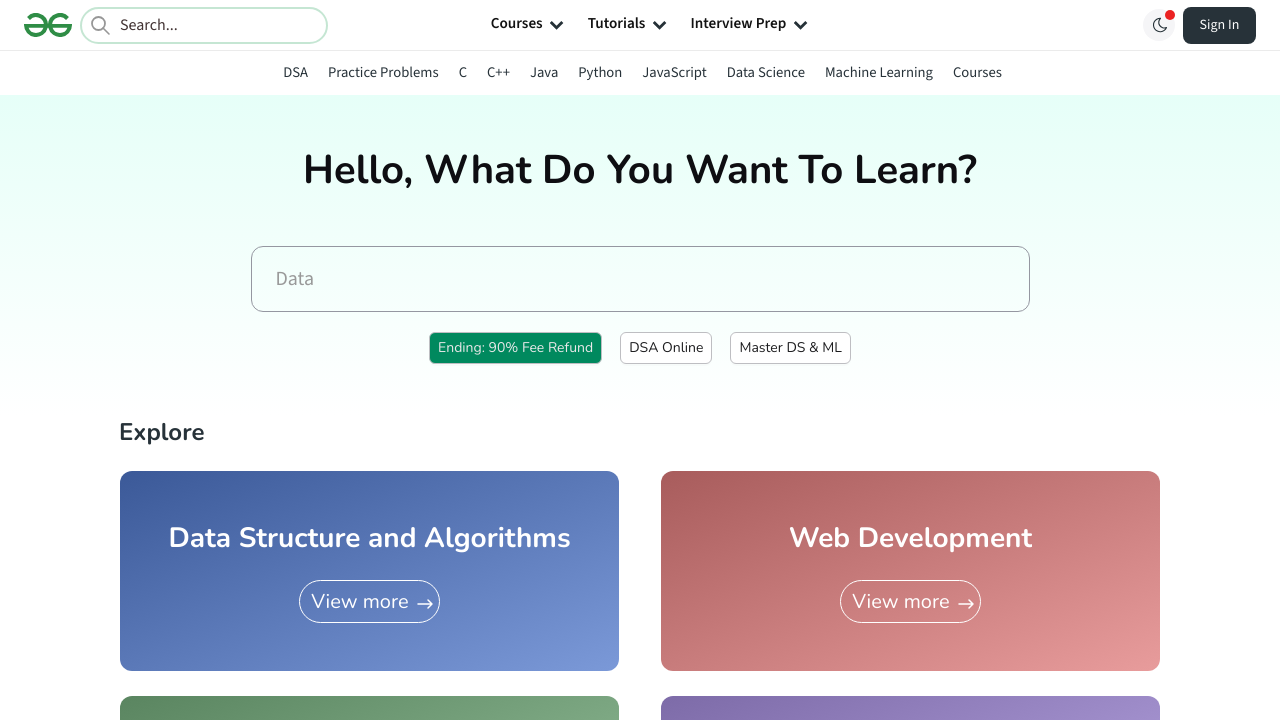

Page fully loaded (DOM content loaded)
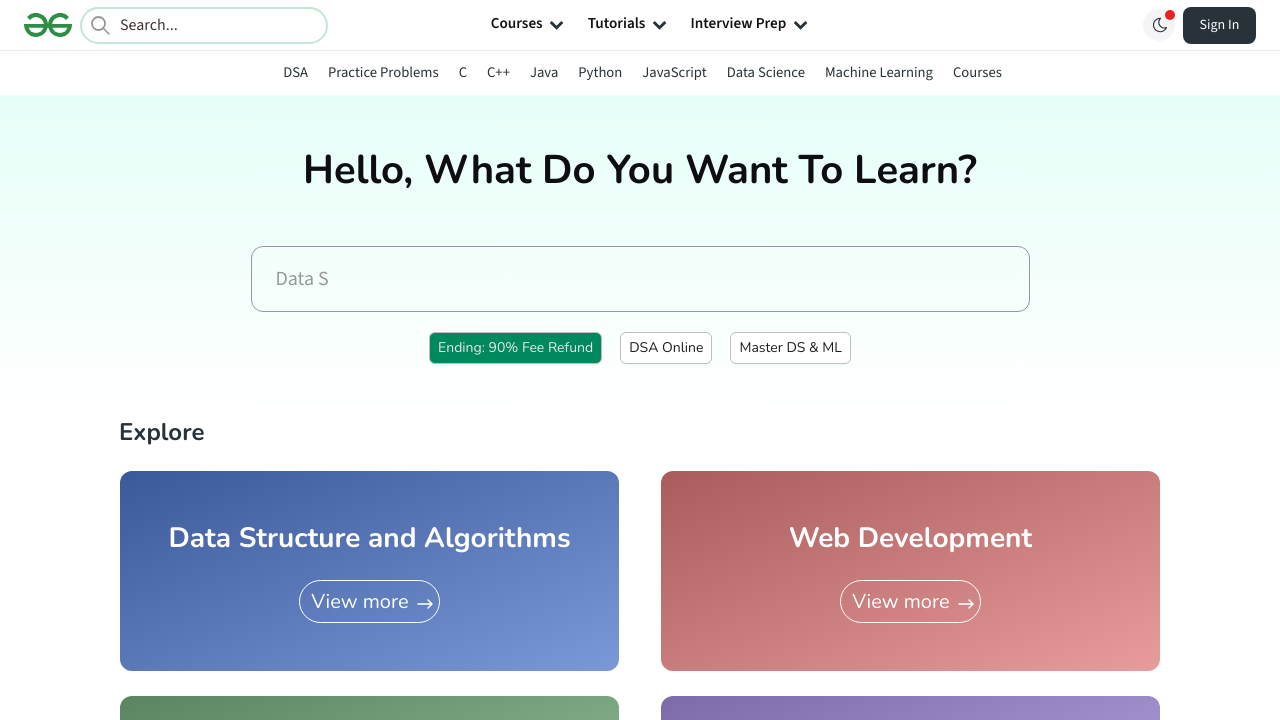

Retrieved page title: GeeksforGeeks | Your All-in-One Learning Portal
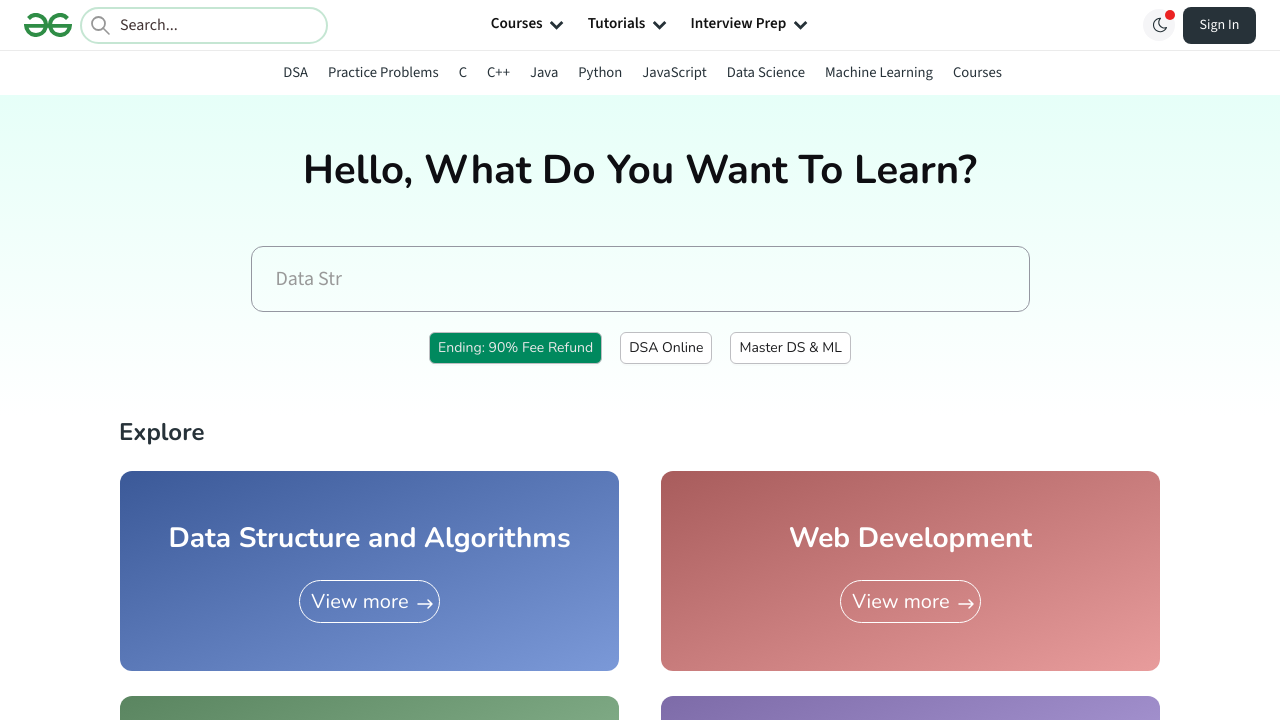

Printed page title to console: GeeksforGeeks | Your All-in-One Learning Portal
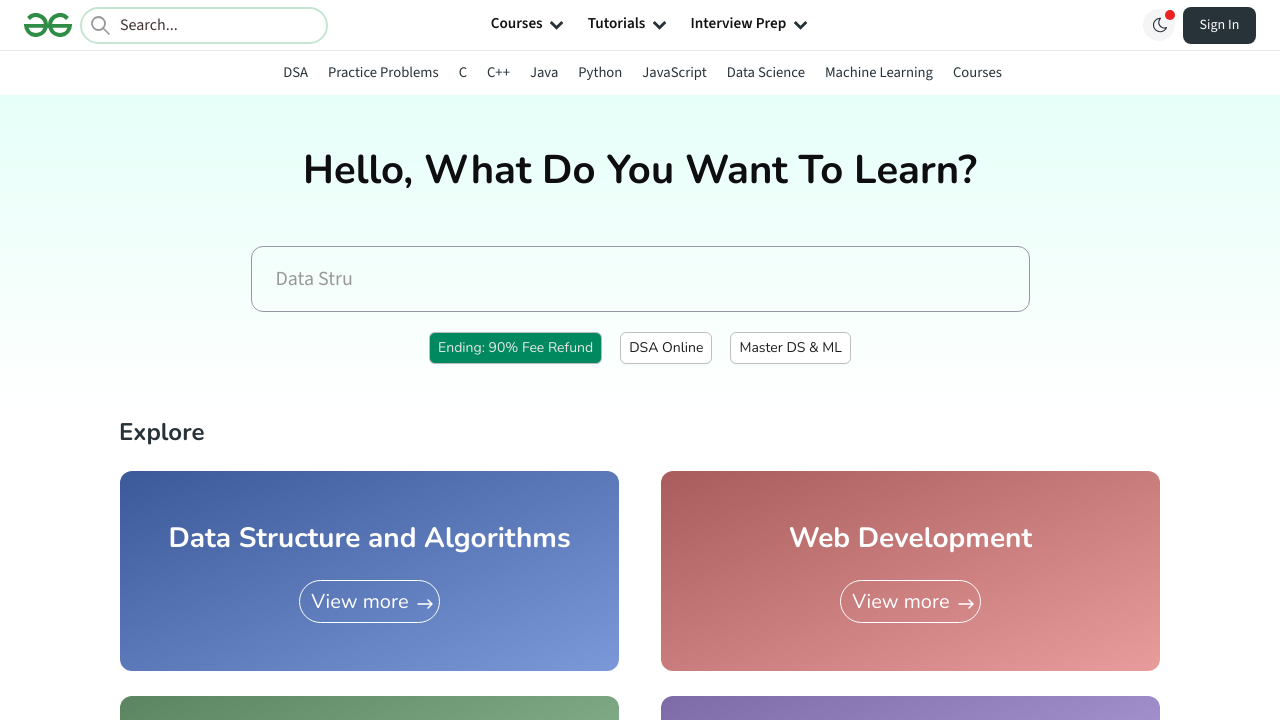

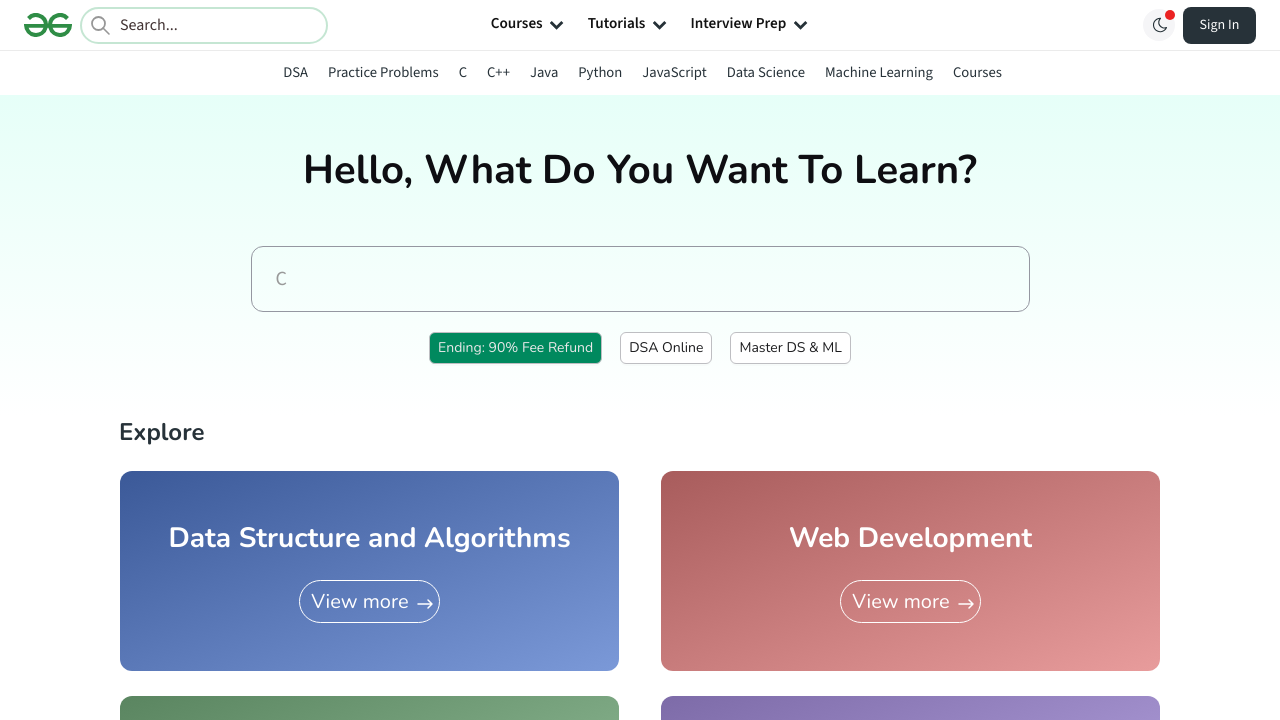